Tests that new items are appended to the bottom of the todo list by creating 3 items and verifying the count

Starting URL: https://demo.playwright.dev/todomvc

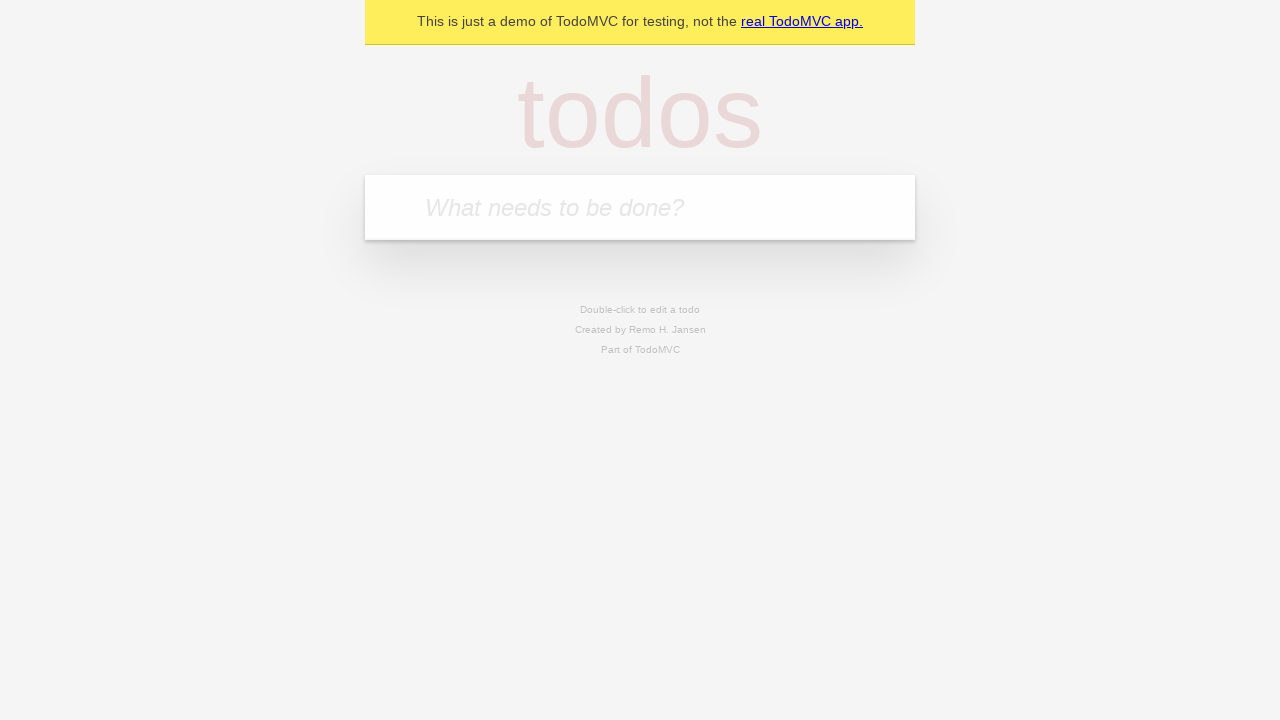

Navigated to TodoMVC demo page
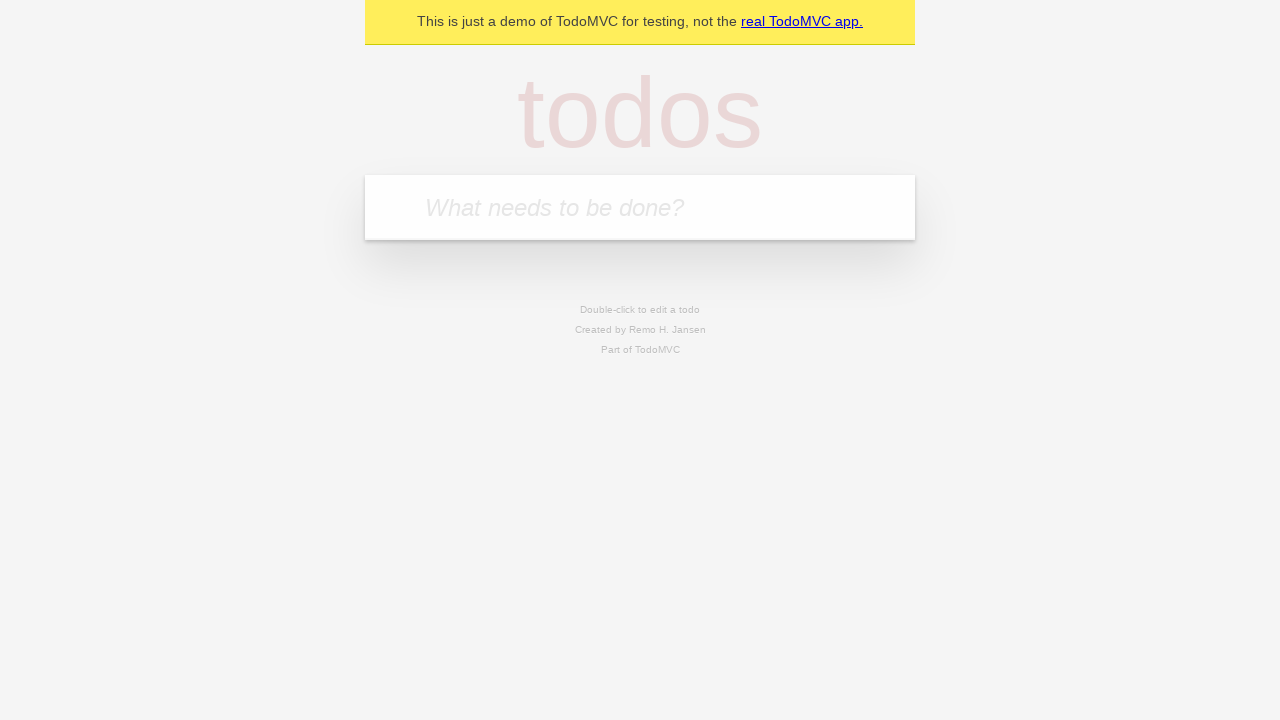

Located the todo input field
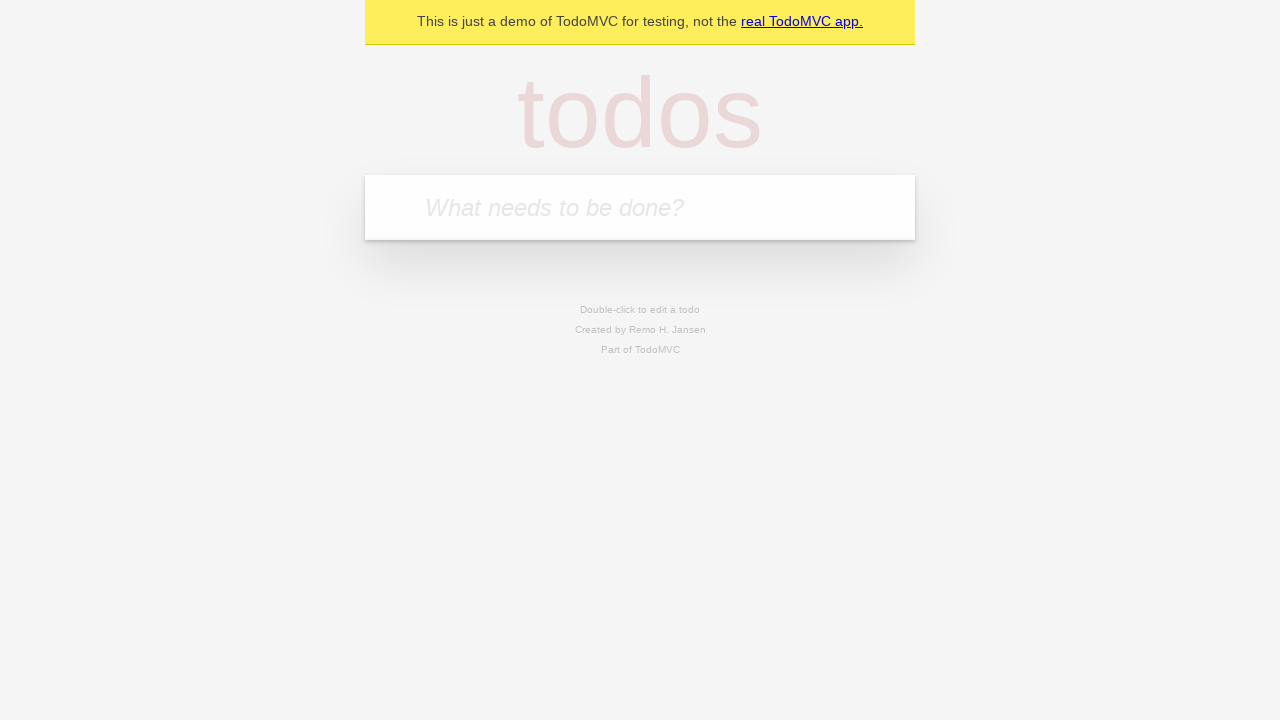

Filled first todo item: 'buy some cheese' on internal:attr=[placeholder="What needs to be done?"i]
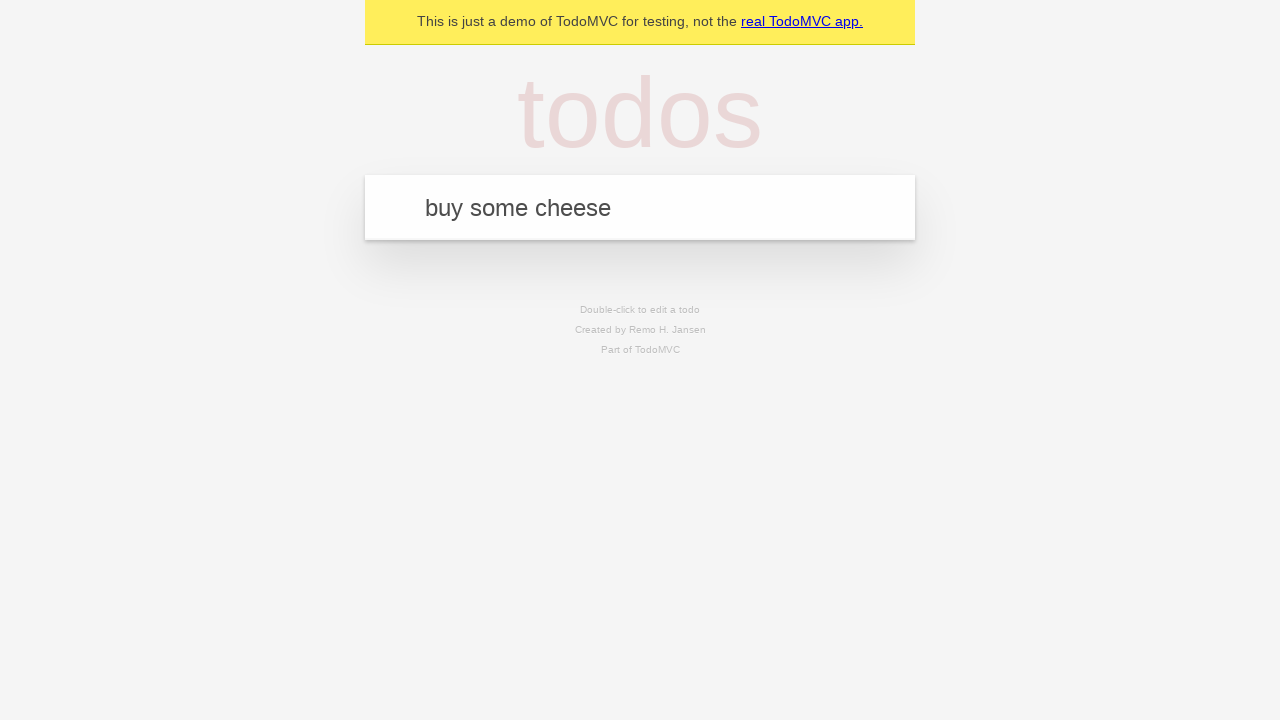

Pressed Enter to add first todo item on internal:attr=[placeholder="What needs to be done?"i]
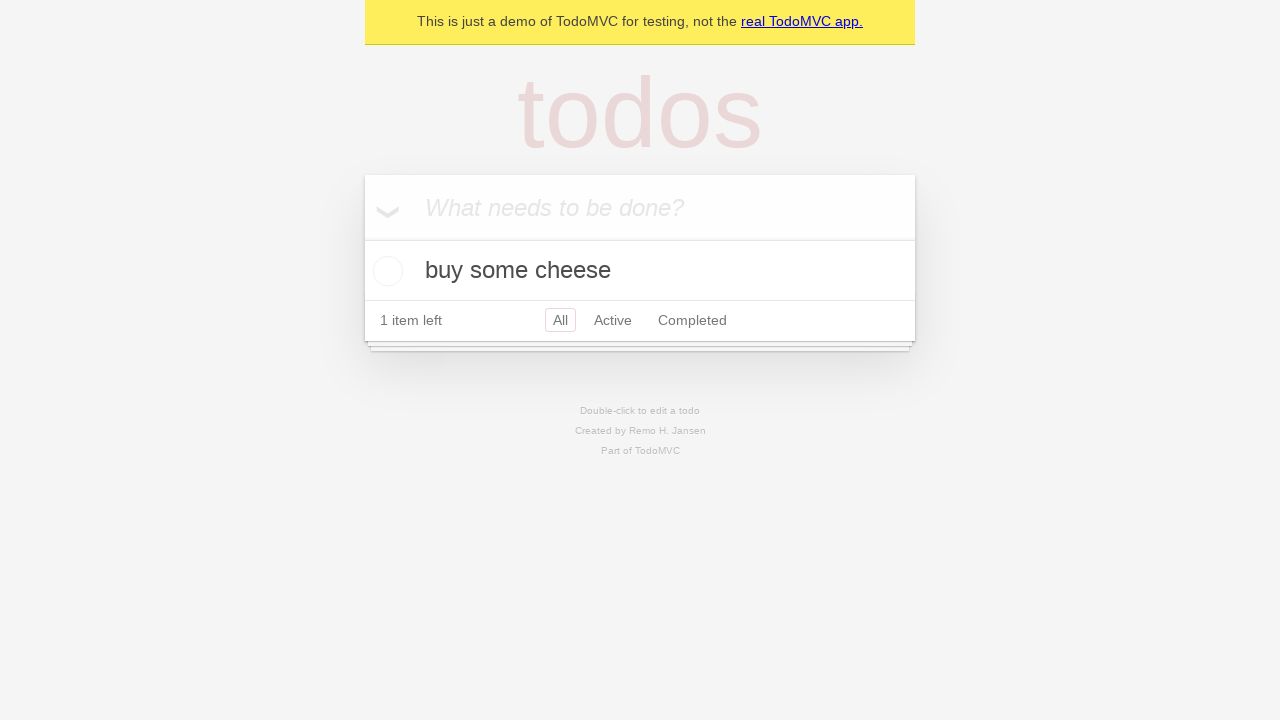

Filled second todo item: 'feed the cat' on internal:attr=[placeholder="What needs to be done?"i]
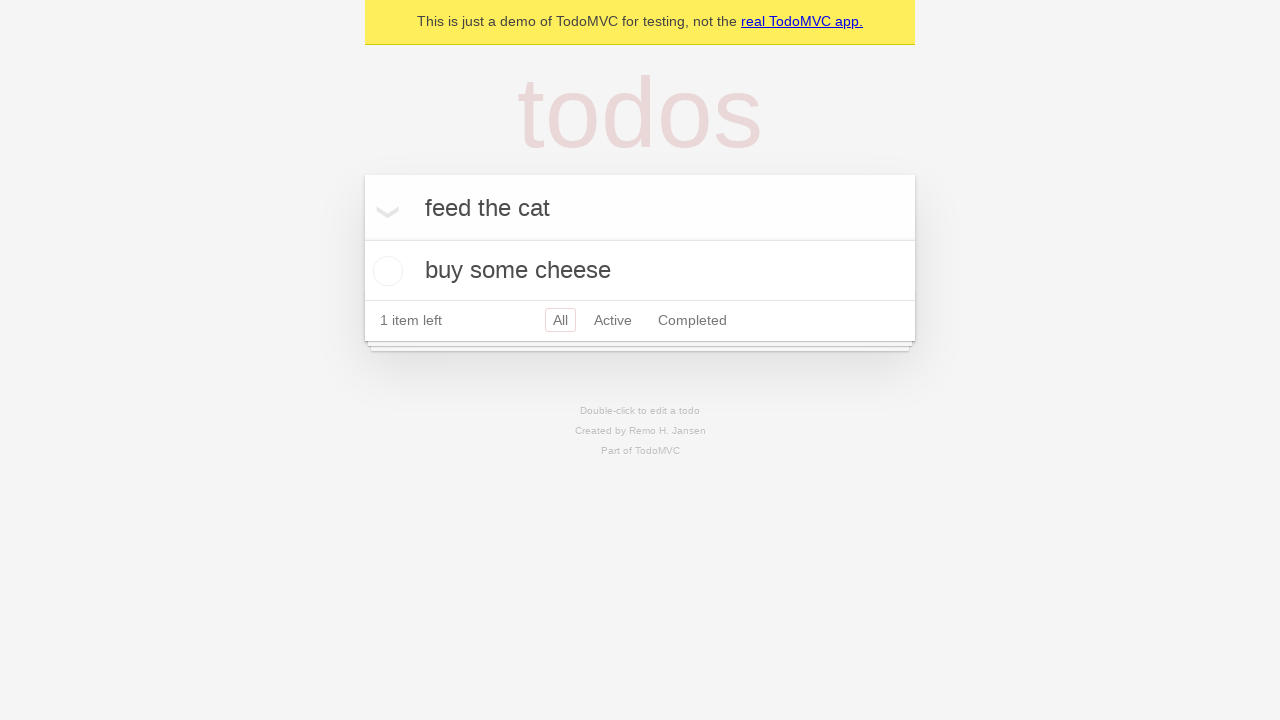

Pressed Enter to add second todo item on internal:attr=[placeholder="What needs to be done?"i]
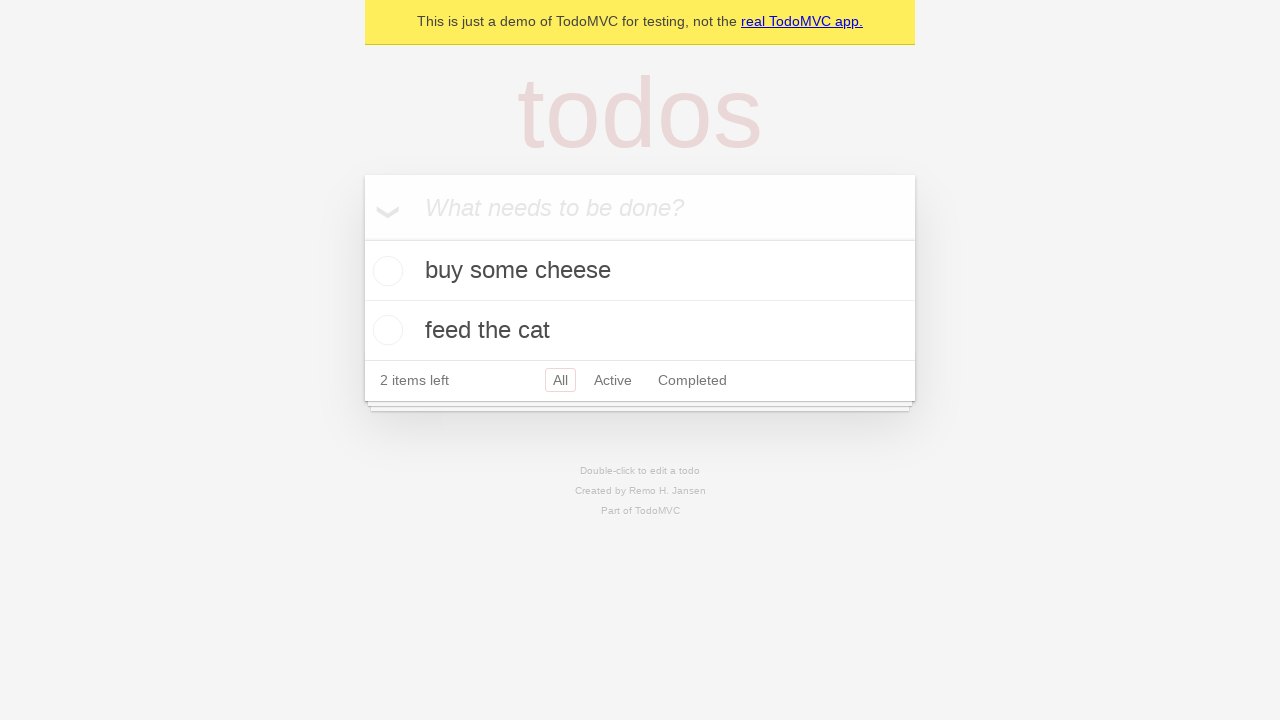

Filled third todo item: 'book a doctors appointment' on internal:attr=[placeholder="What needs to be done?"i]
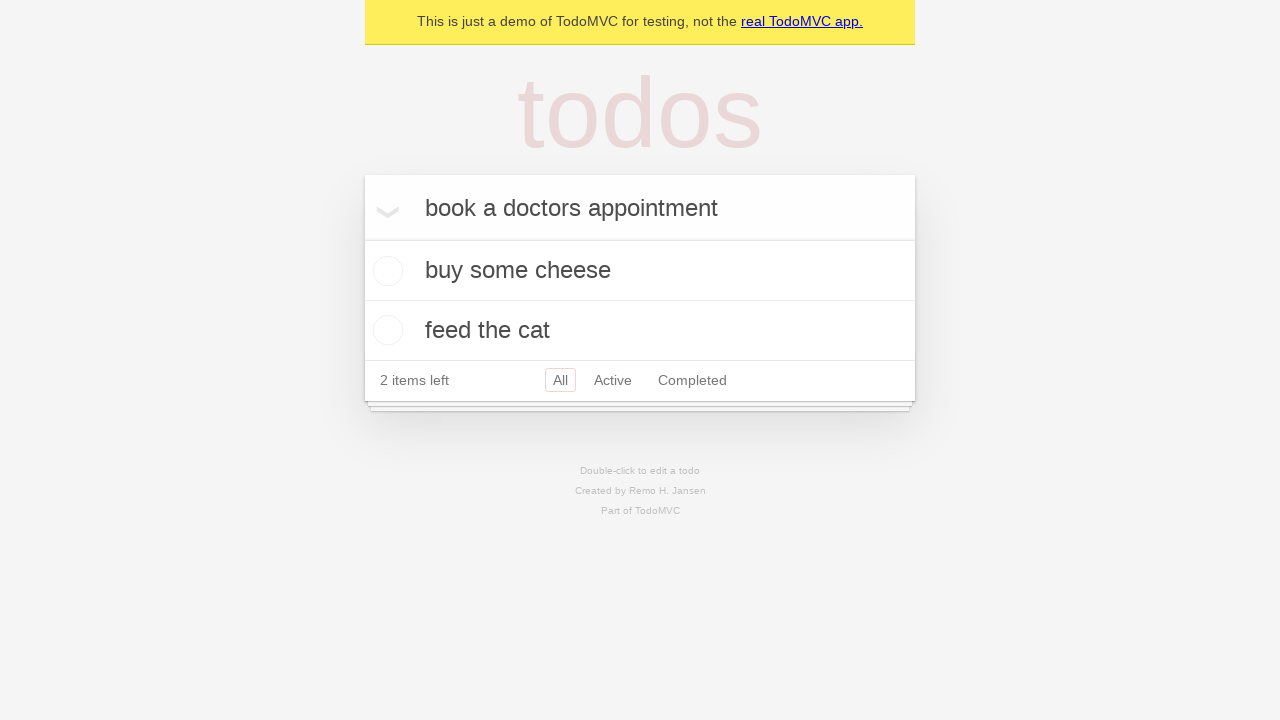

Pressed Enter to add third todo item on internal:attr=[placeholder="What needs to be done?"i]
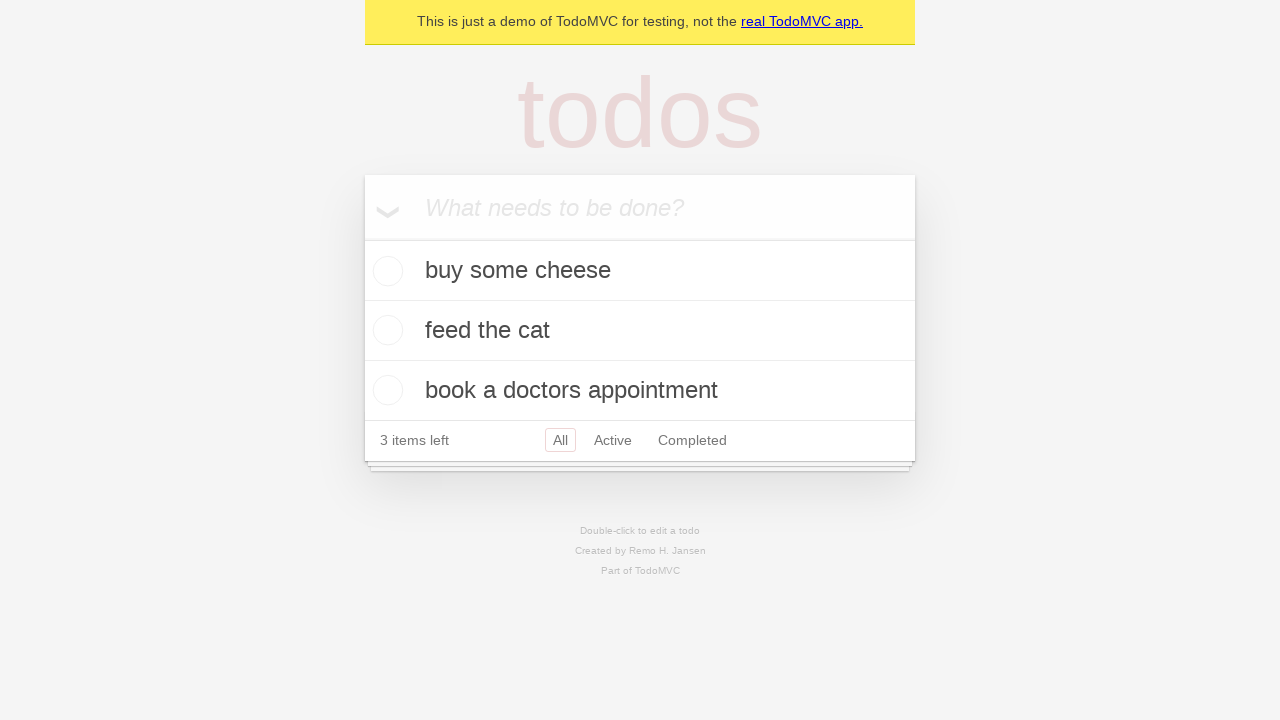

Waited for todo count element to appear, confirming all 3 items were added
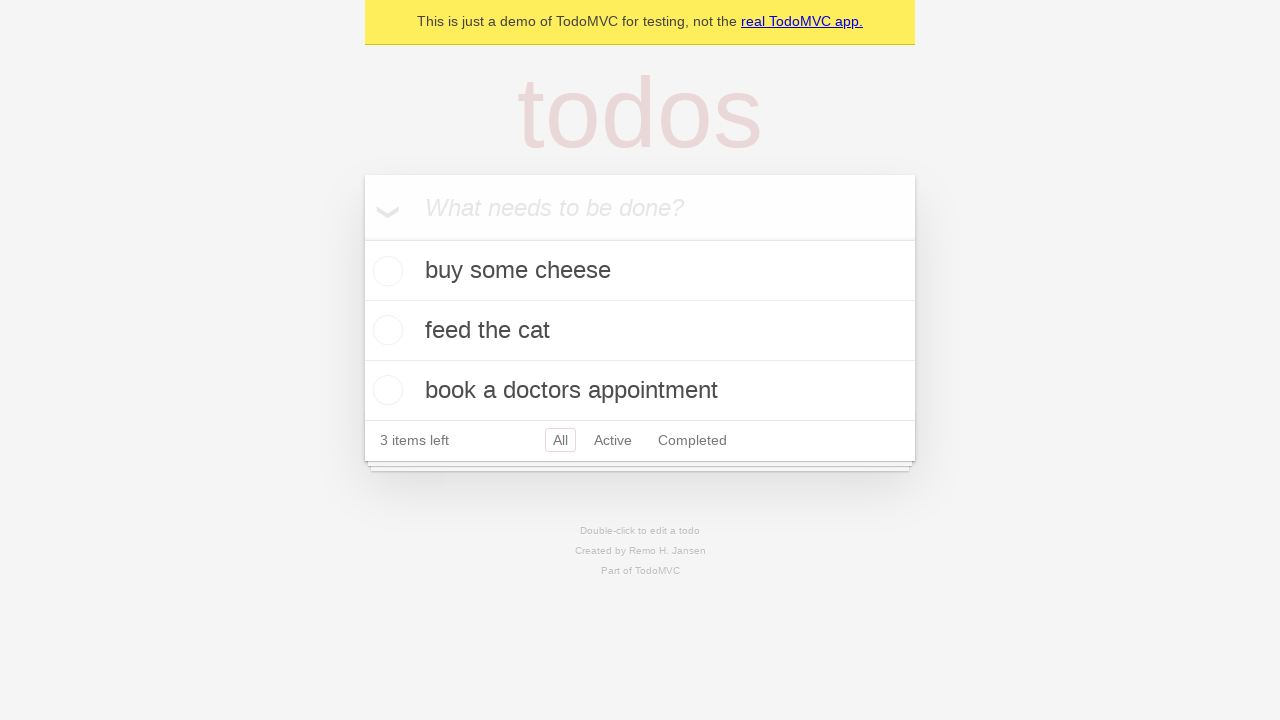

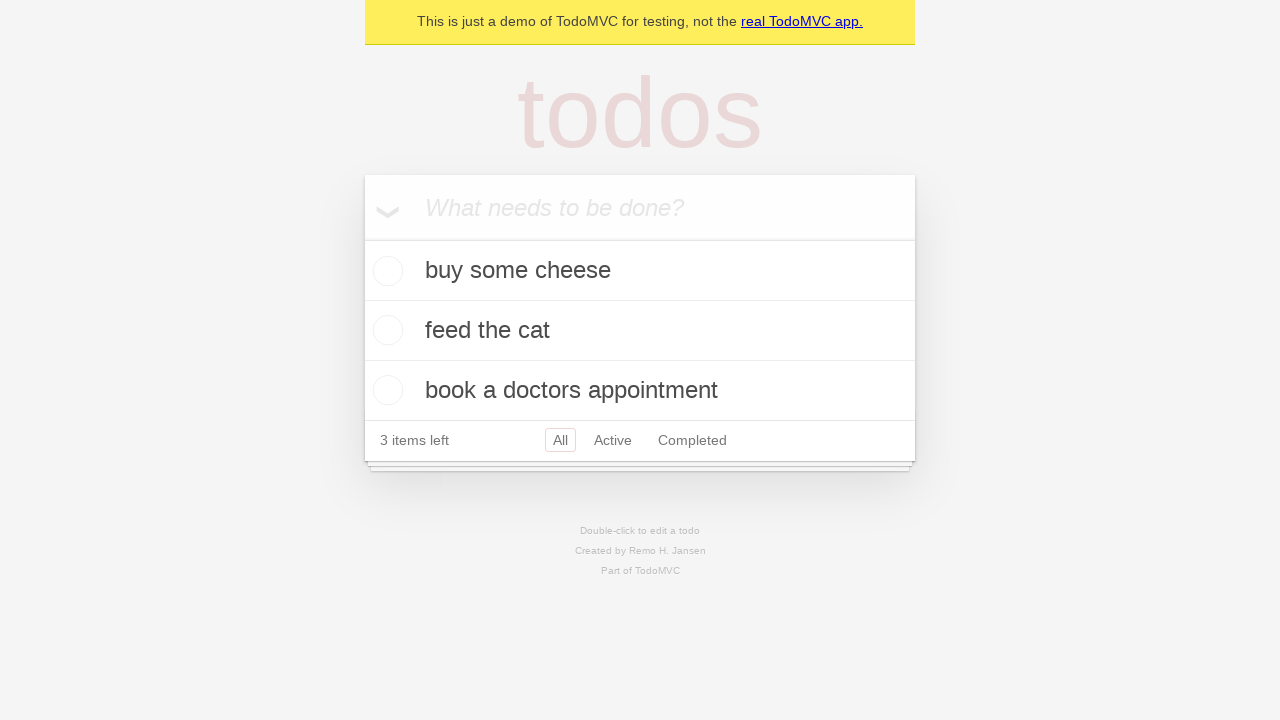